Tests multi-select dropdown functionality by selecting and deselecting options using various methods including index and visible text

Starting URL: https://syntaxprojects.com/basic-select-dropdown-demo.php

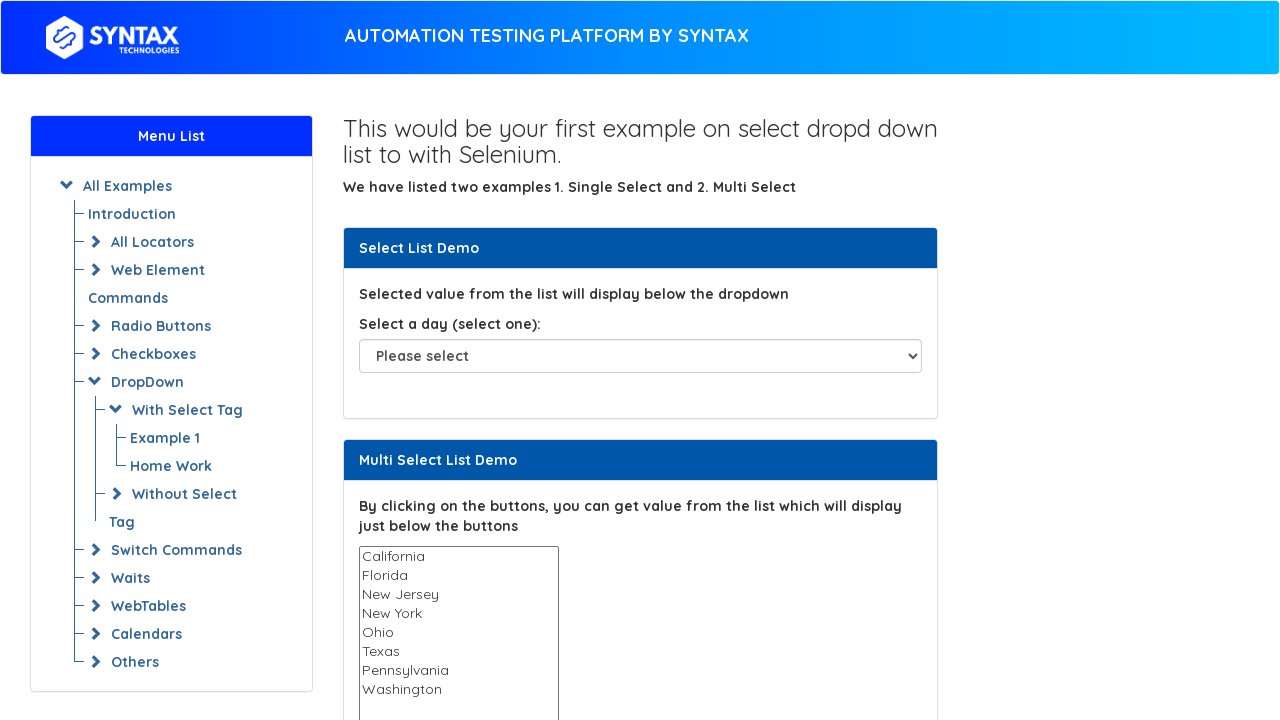

Located multi-select dropdown element
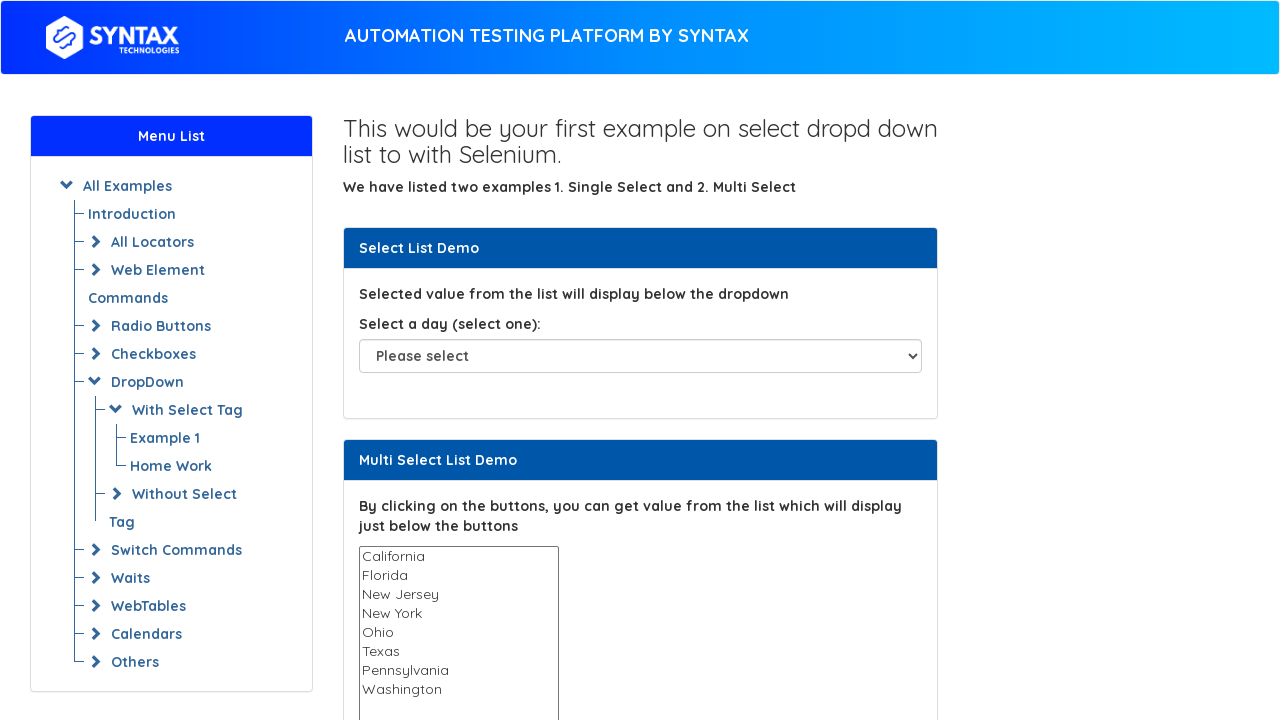

Selected option at index 3 from dropdown on select#multi-select
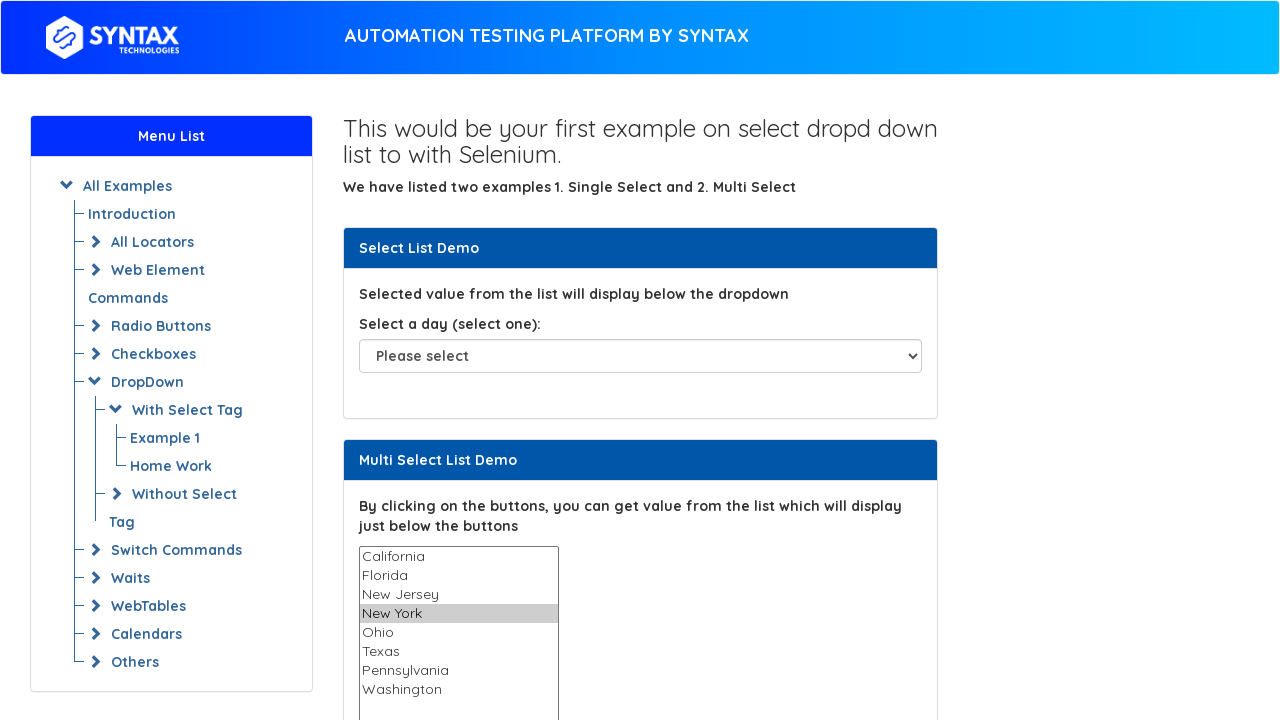

Retrieved currently selected options from dropdown
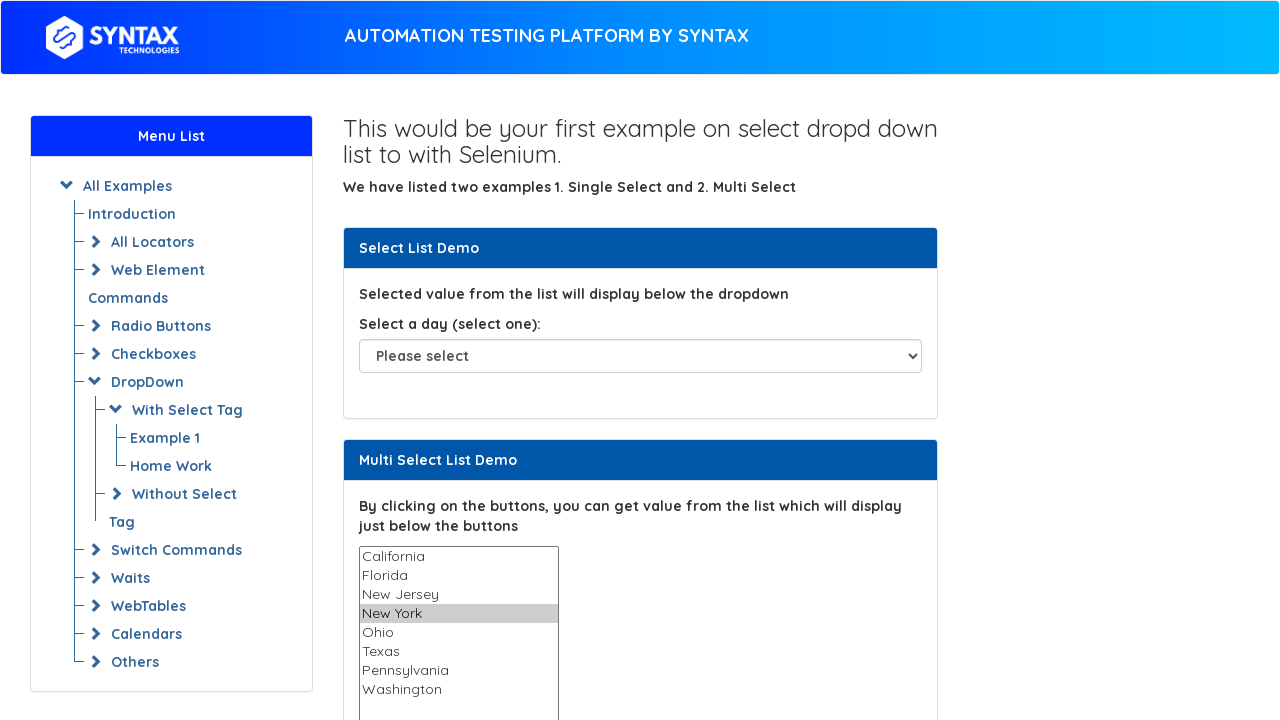

Selected 'Texas' option from dropdown on select#multi-select
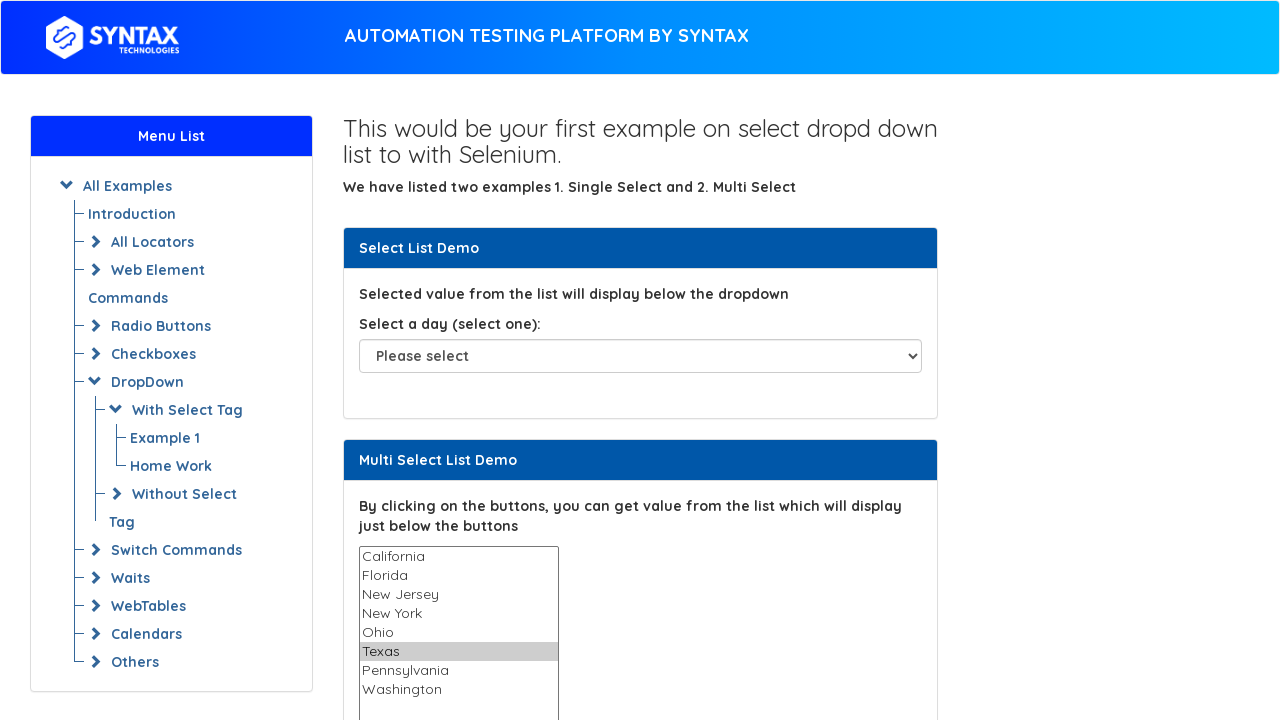

Waited 2 seconds before deselecting
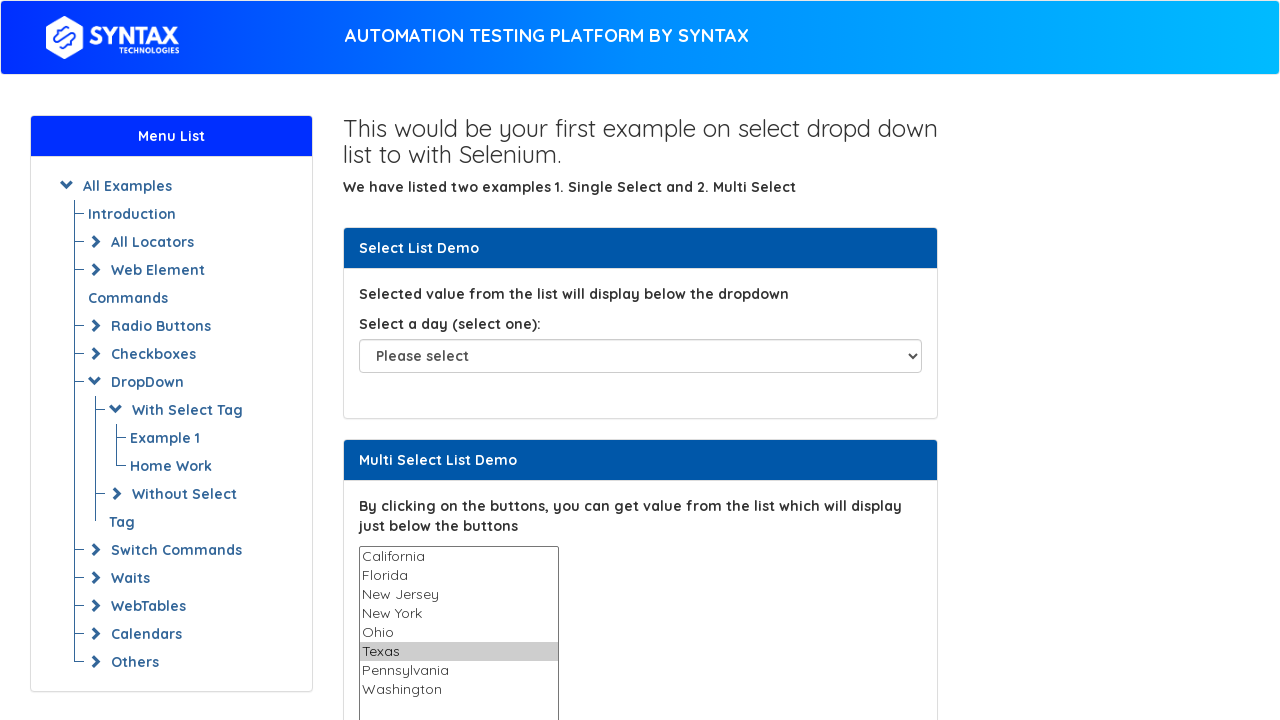

Retrieved all currently checked options from dropdown
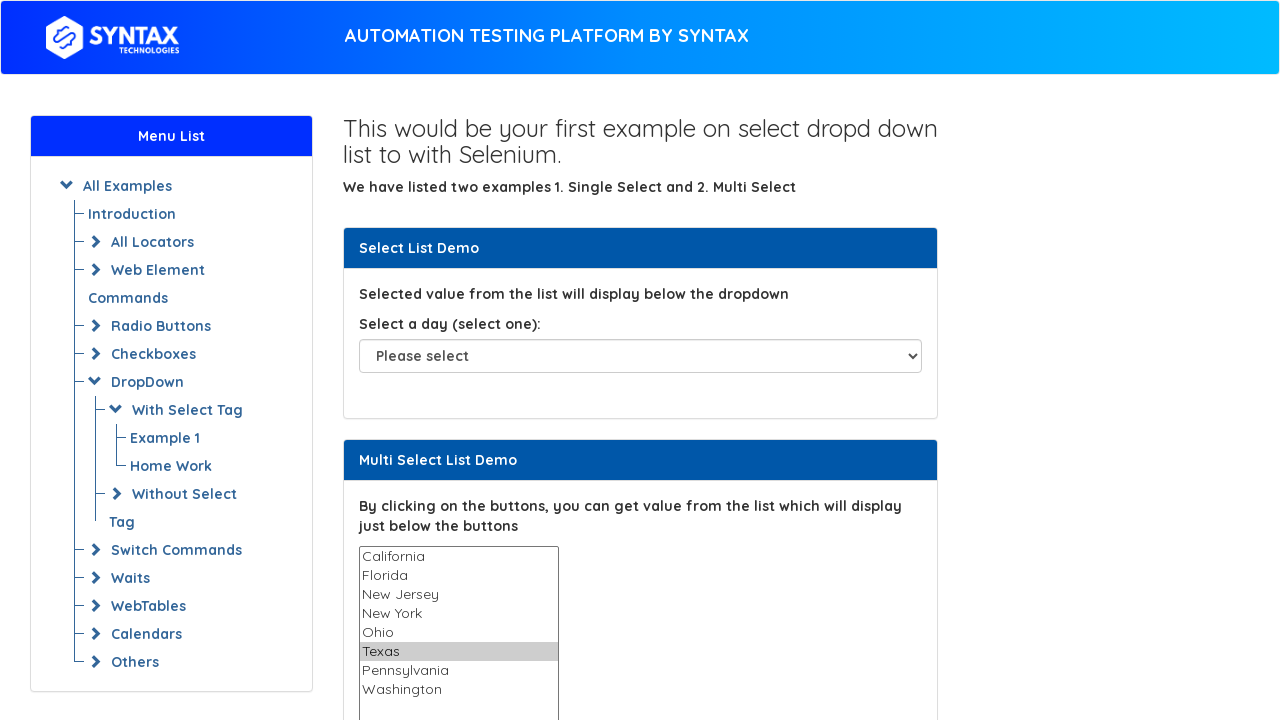

Identified values to keep by excluding index 3
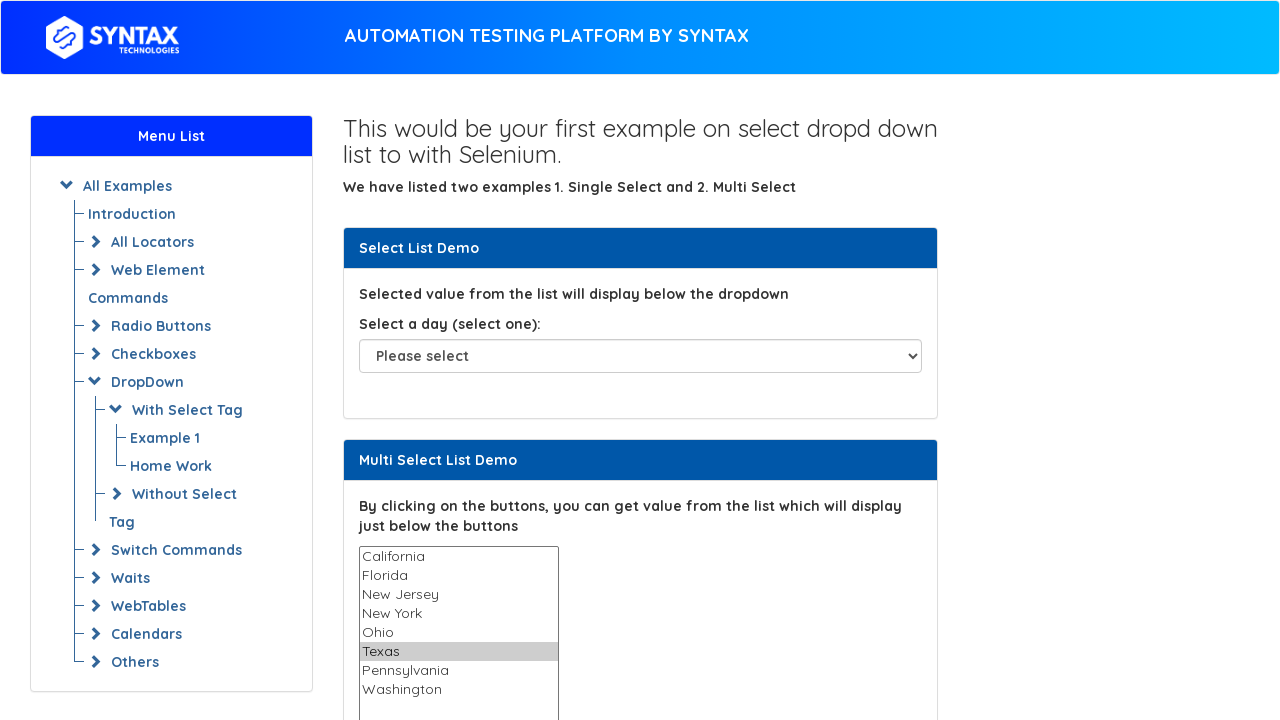

Deselected option at index 3, kept other selected options on select#multi-select
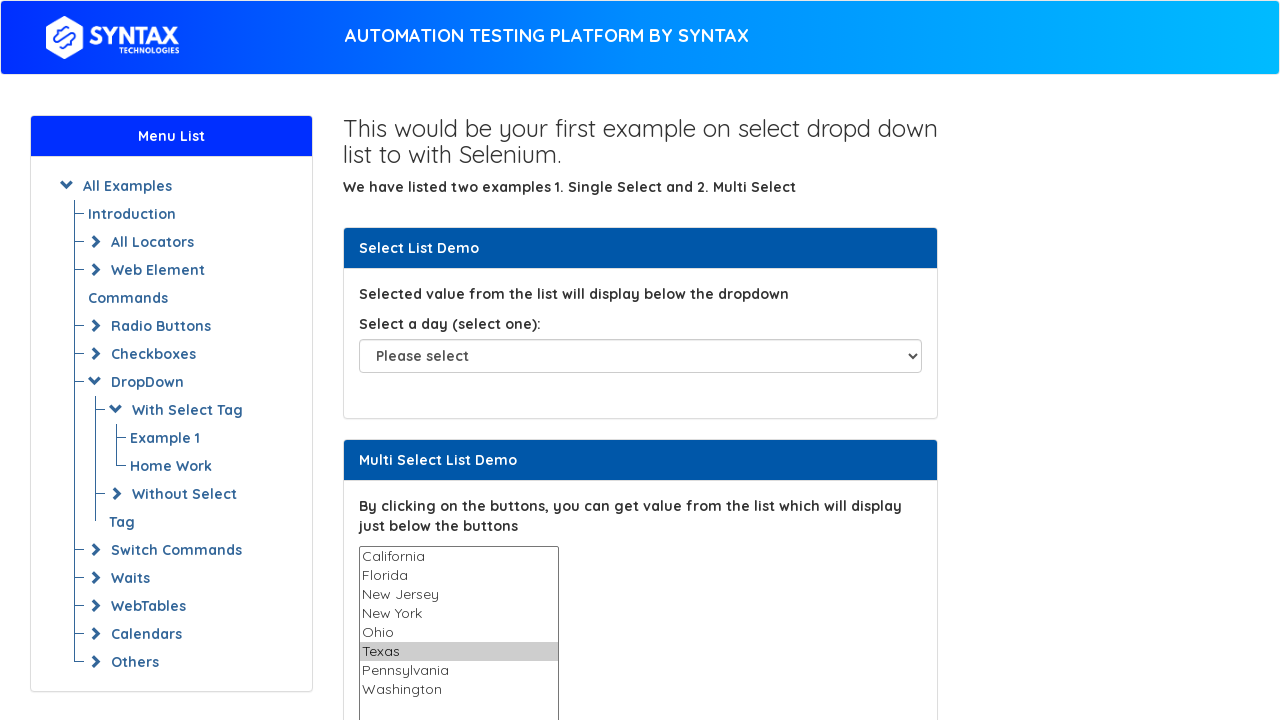

Retrieved all available options from dropdown
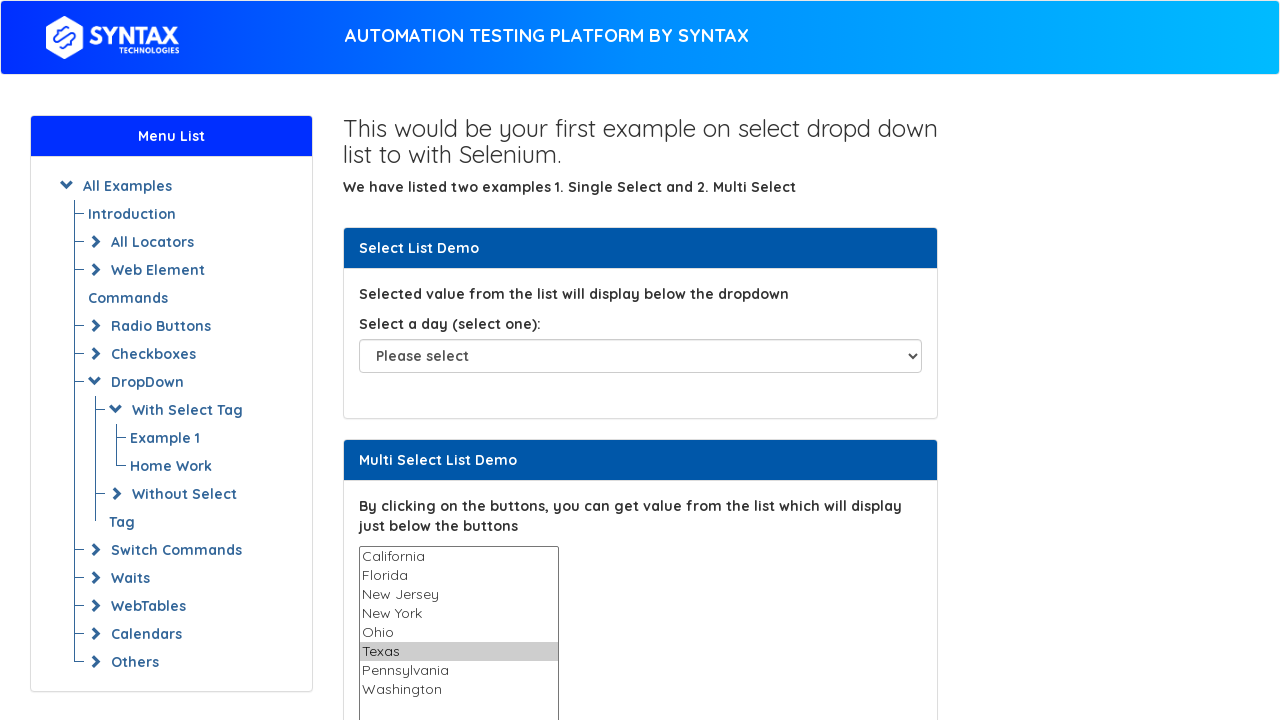

Collected all option values from dropdown
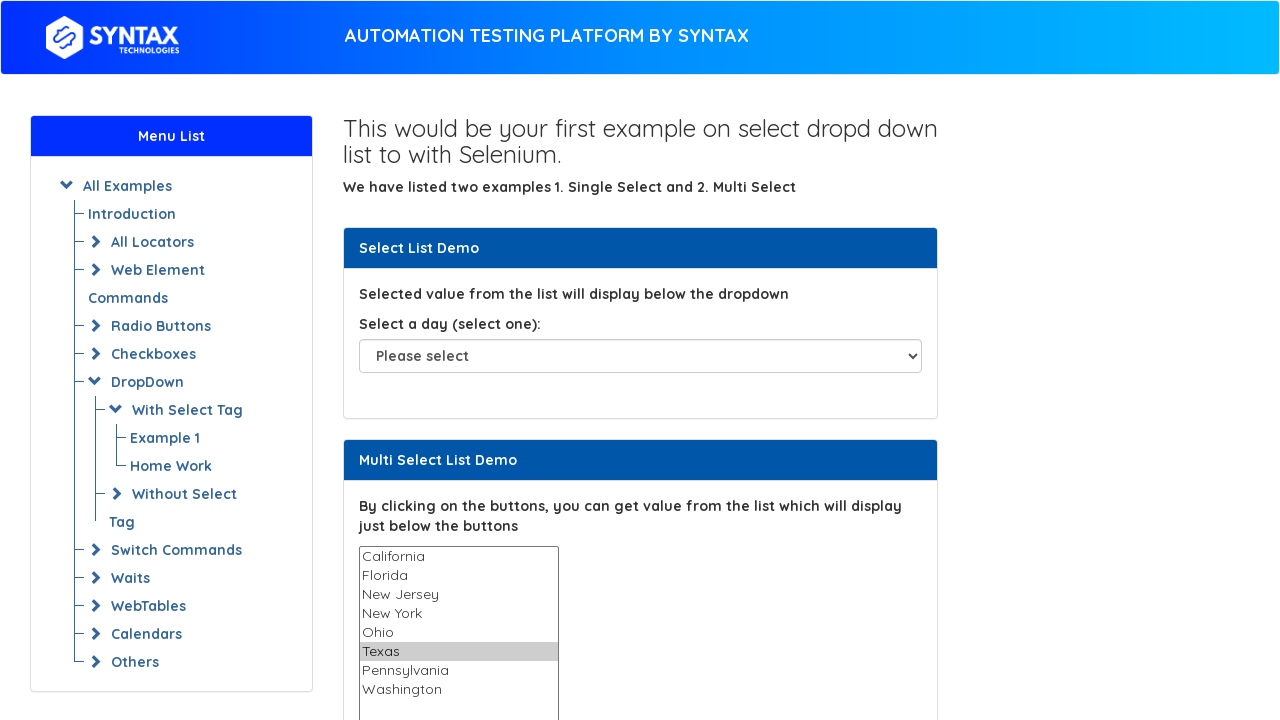

Selected all available options in dropdown on select#multi-select
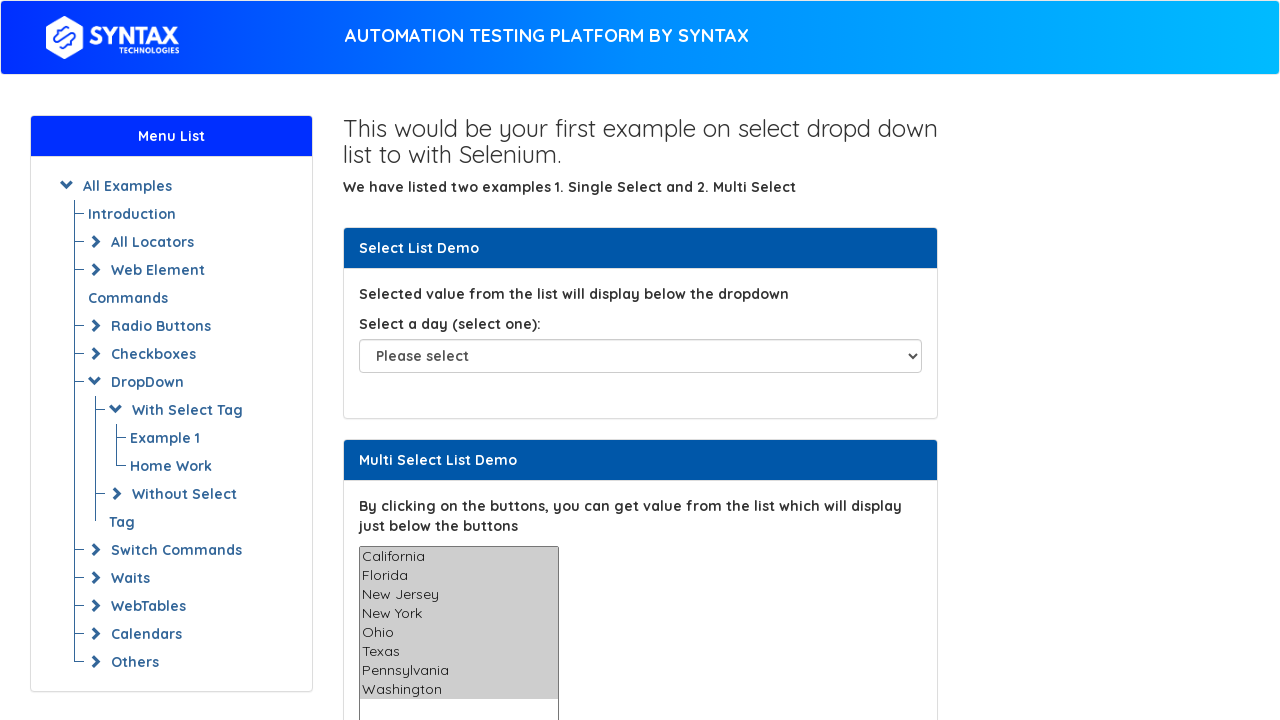

Waited 300 milliseconds
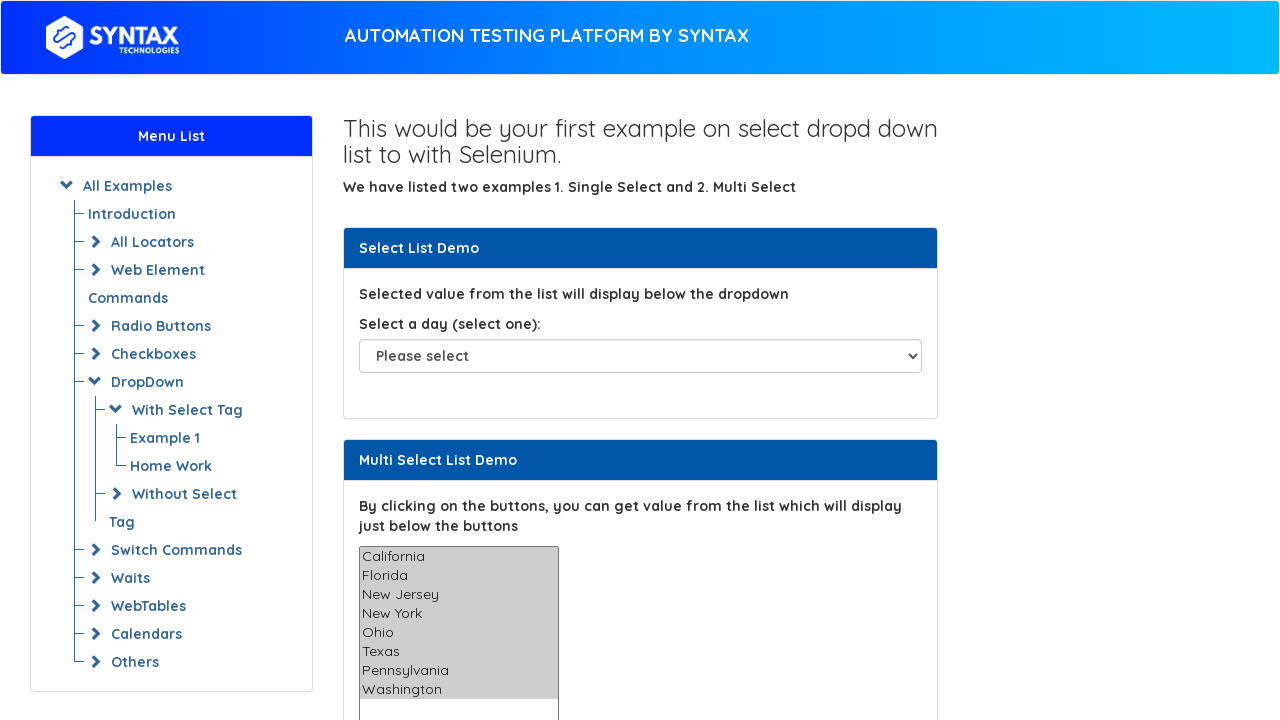

Cleared all selections from dropdown on select#multi-select
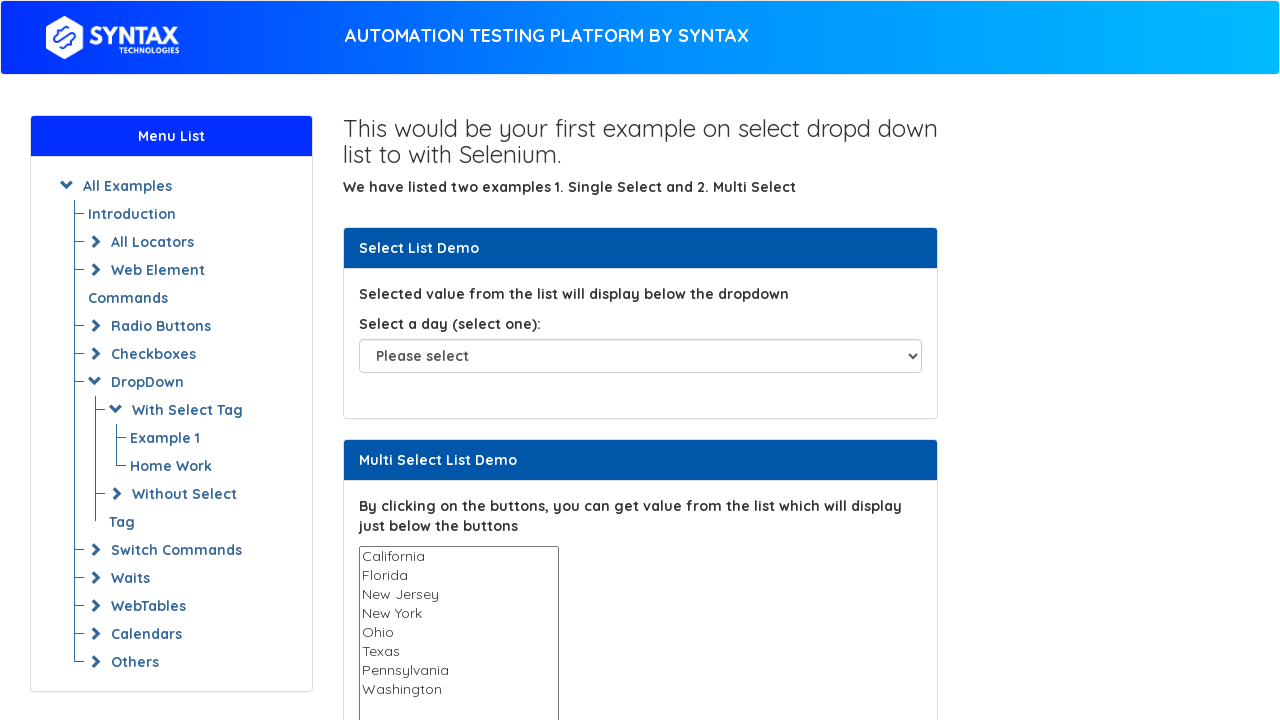

Retrieved 'multiple' attribute from dropdown
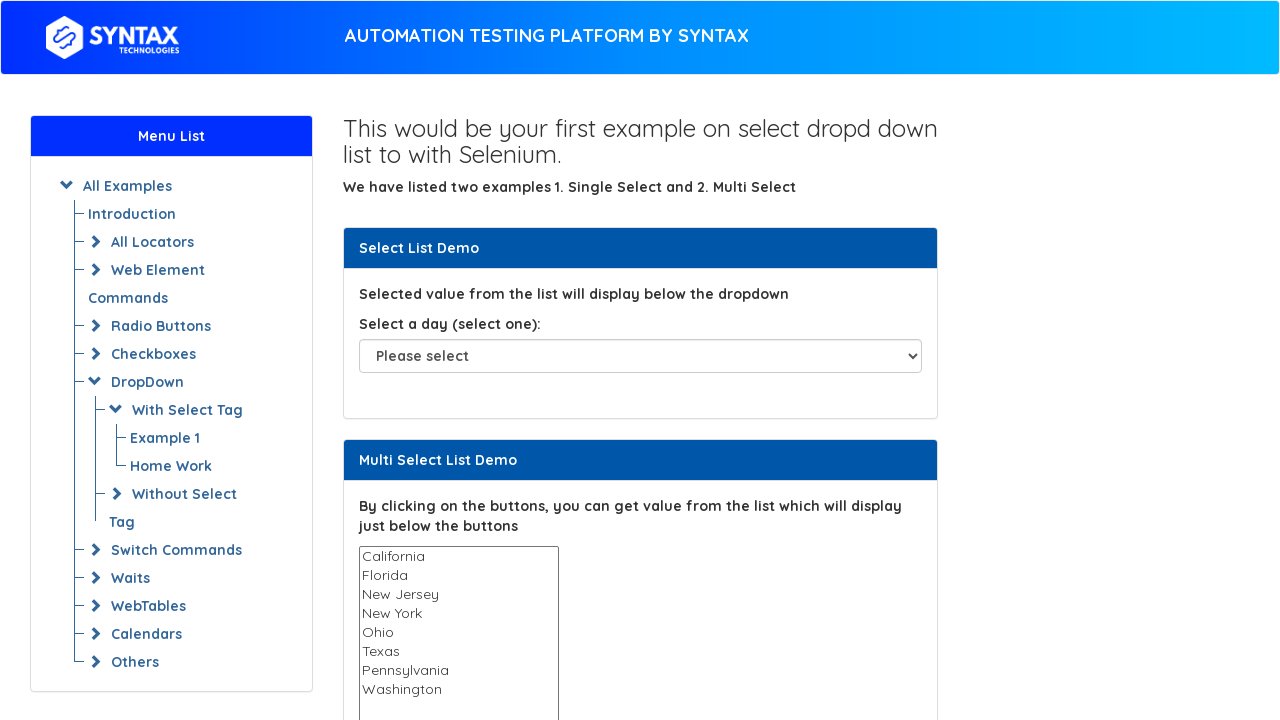

Verified multi-select status: True
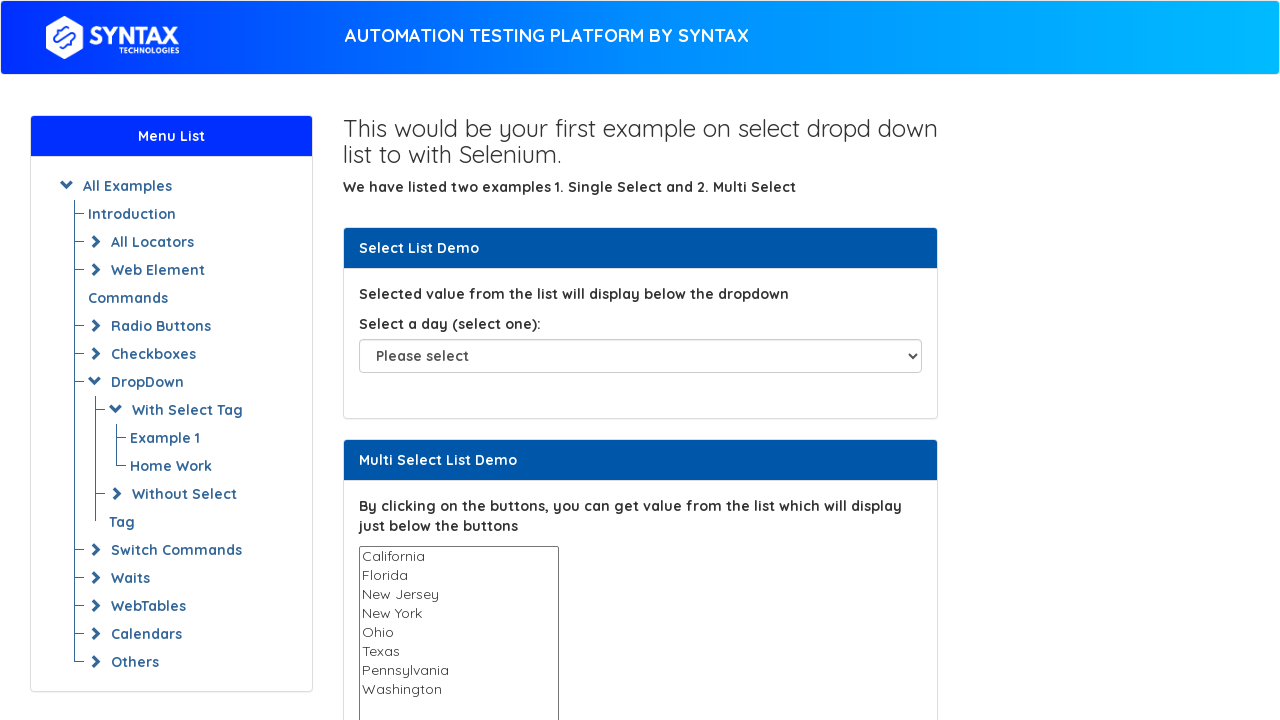

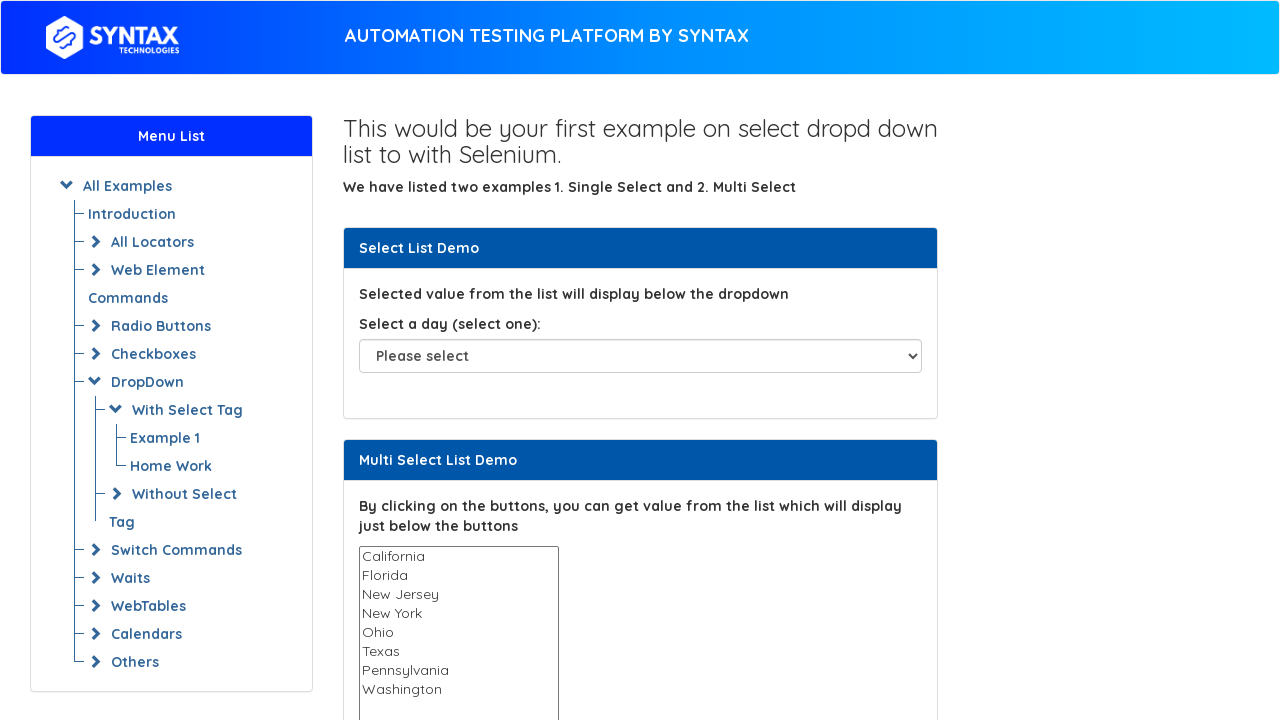